Tests that submitting an invalid email syntax (missing domain) shows an error message "Invalid value."

Starting URL: https://www.activetrail.com/free-trial/

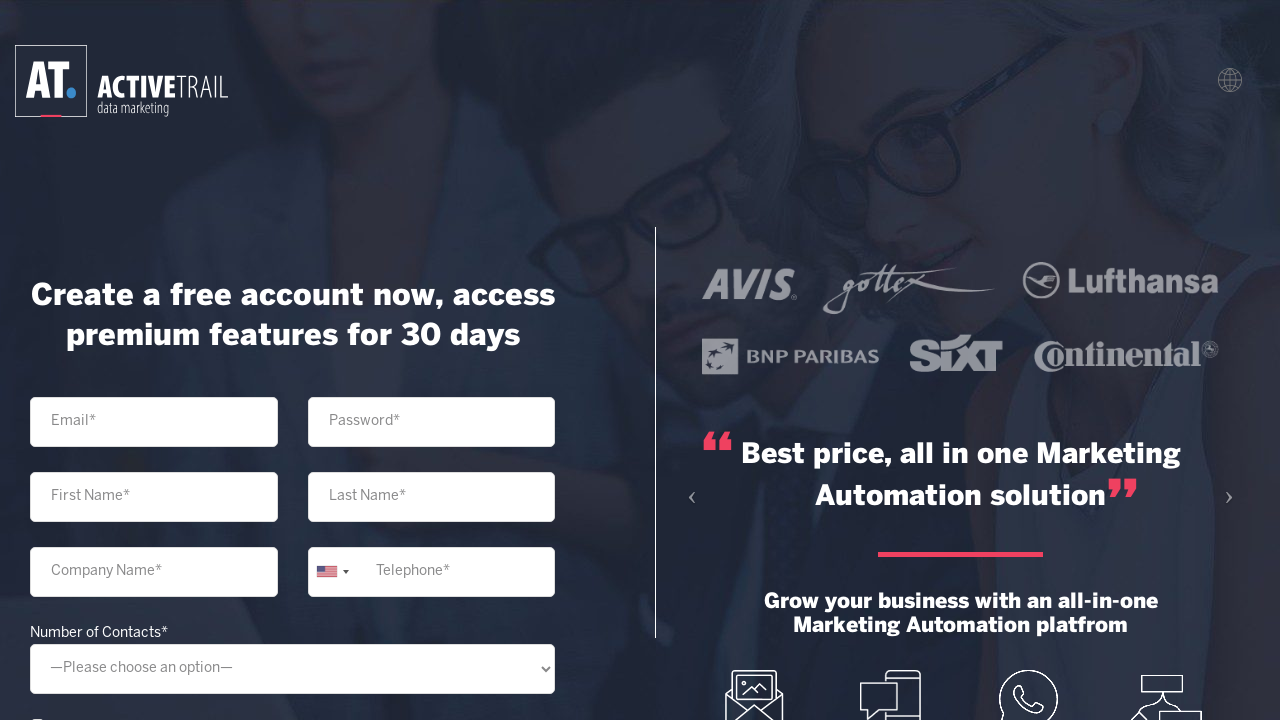

Set viewport size to 1920x1080
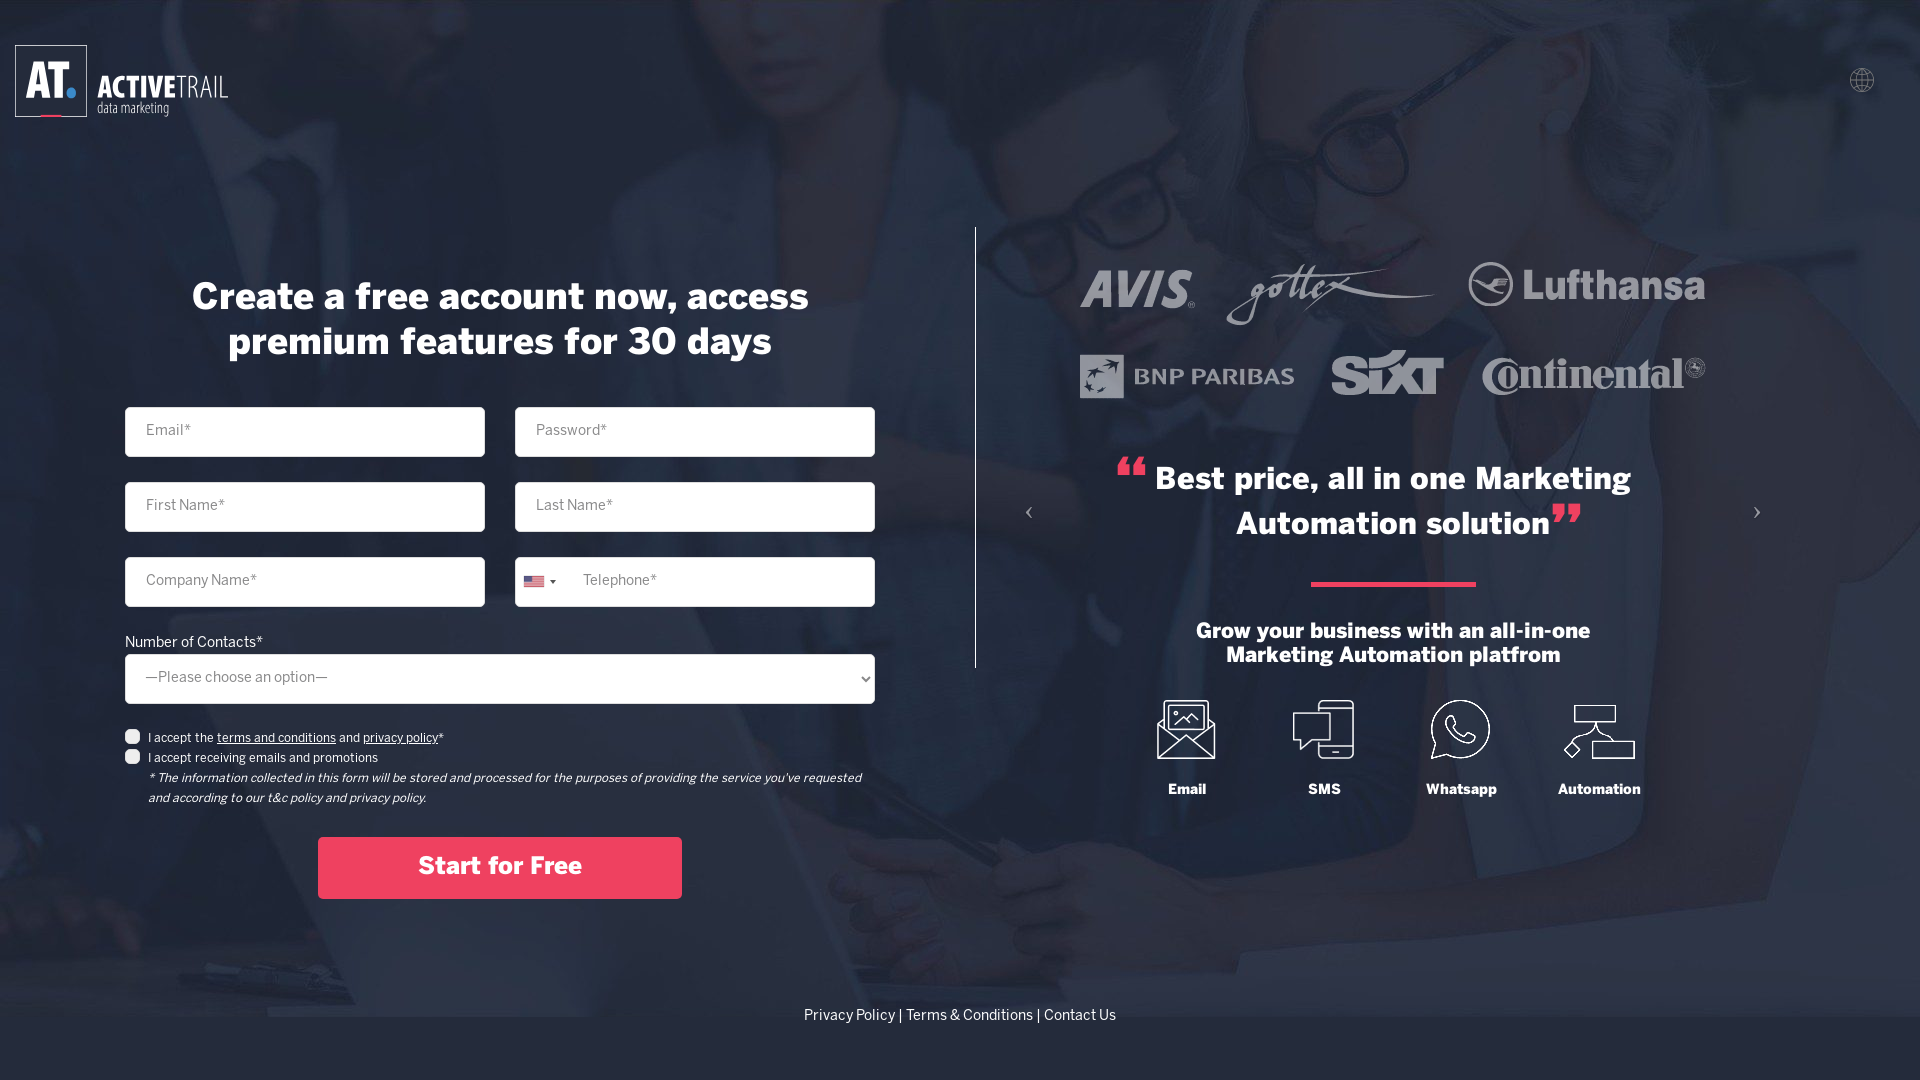

Filled email input with invalid syntax 'Assaf@' on input[type='email']
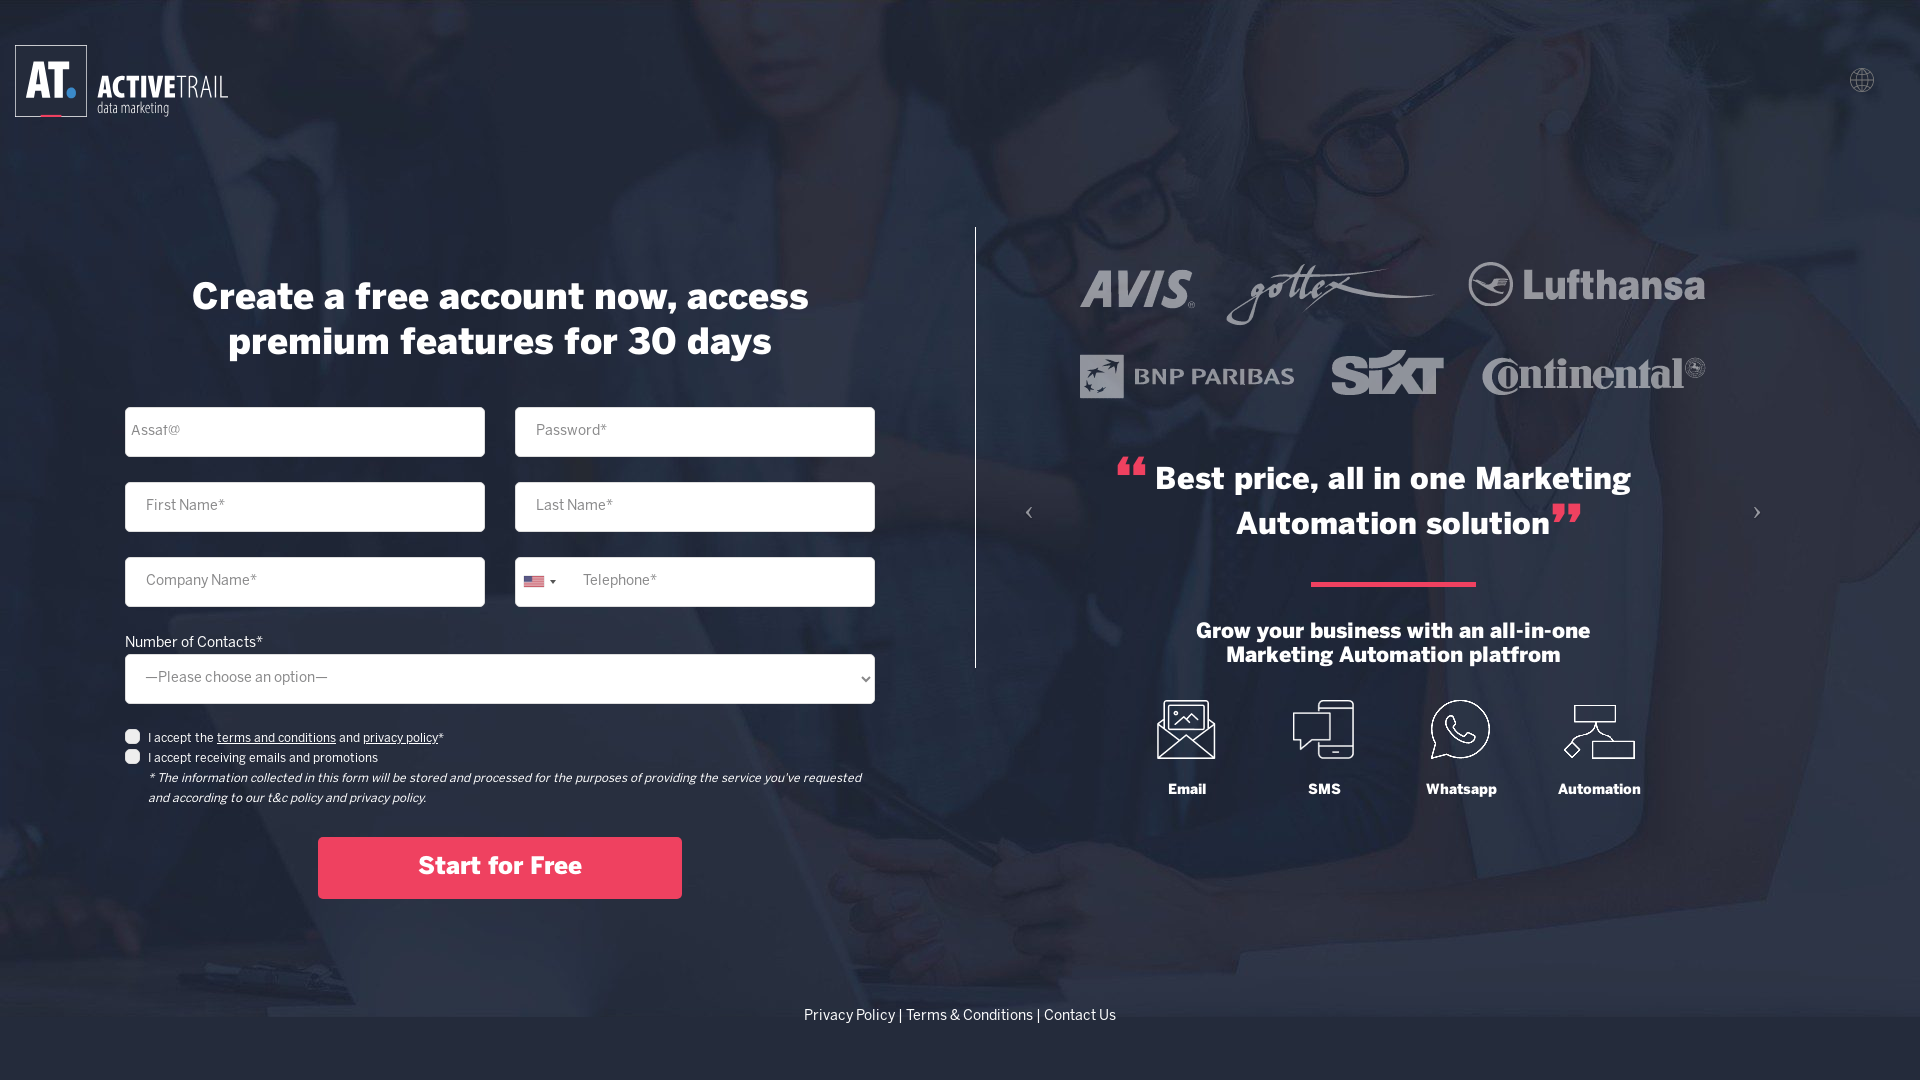

Clicked submit button at (500, 868) on xpath=//input[@type='submit']
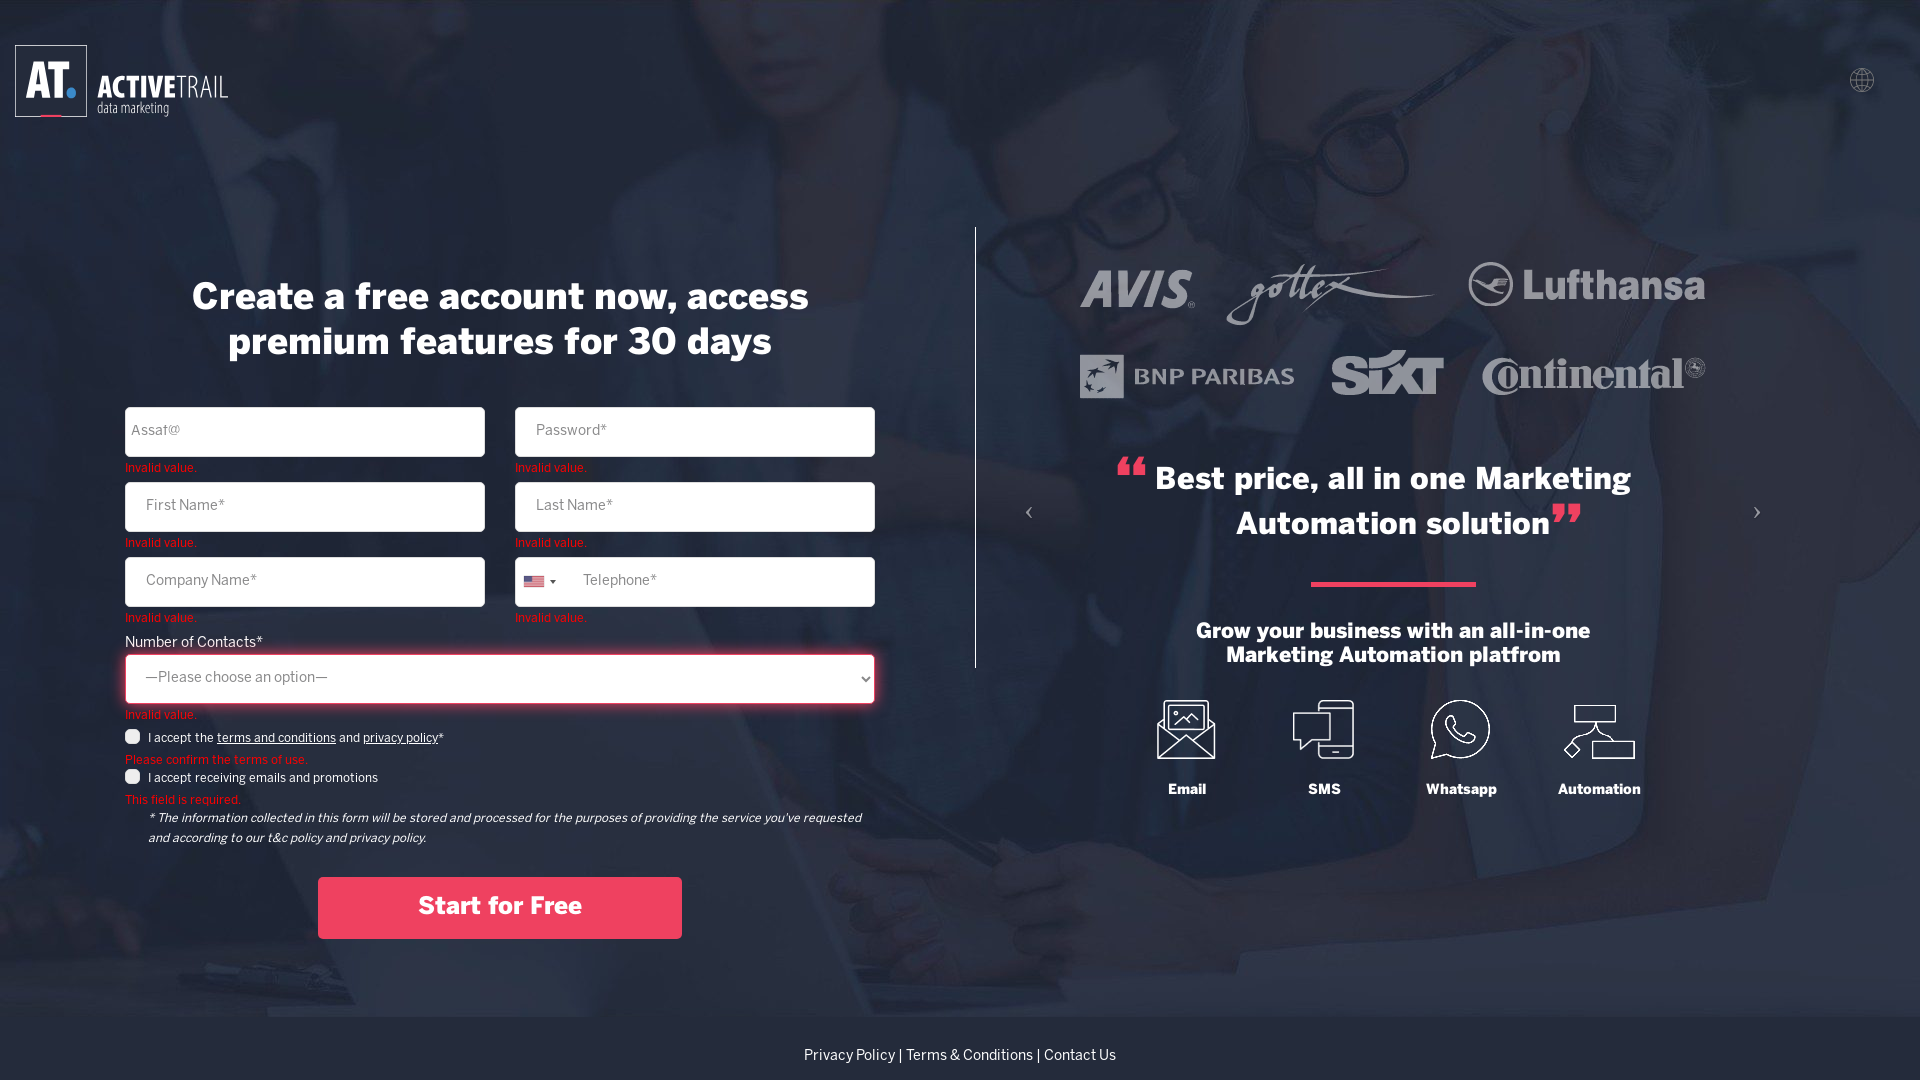

Error message label appeared
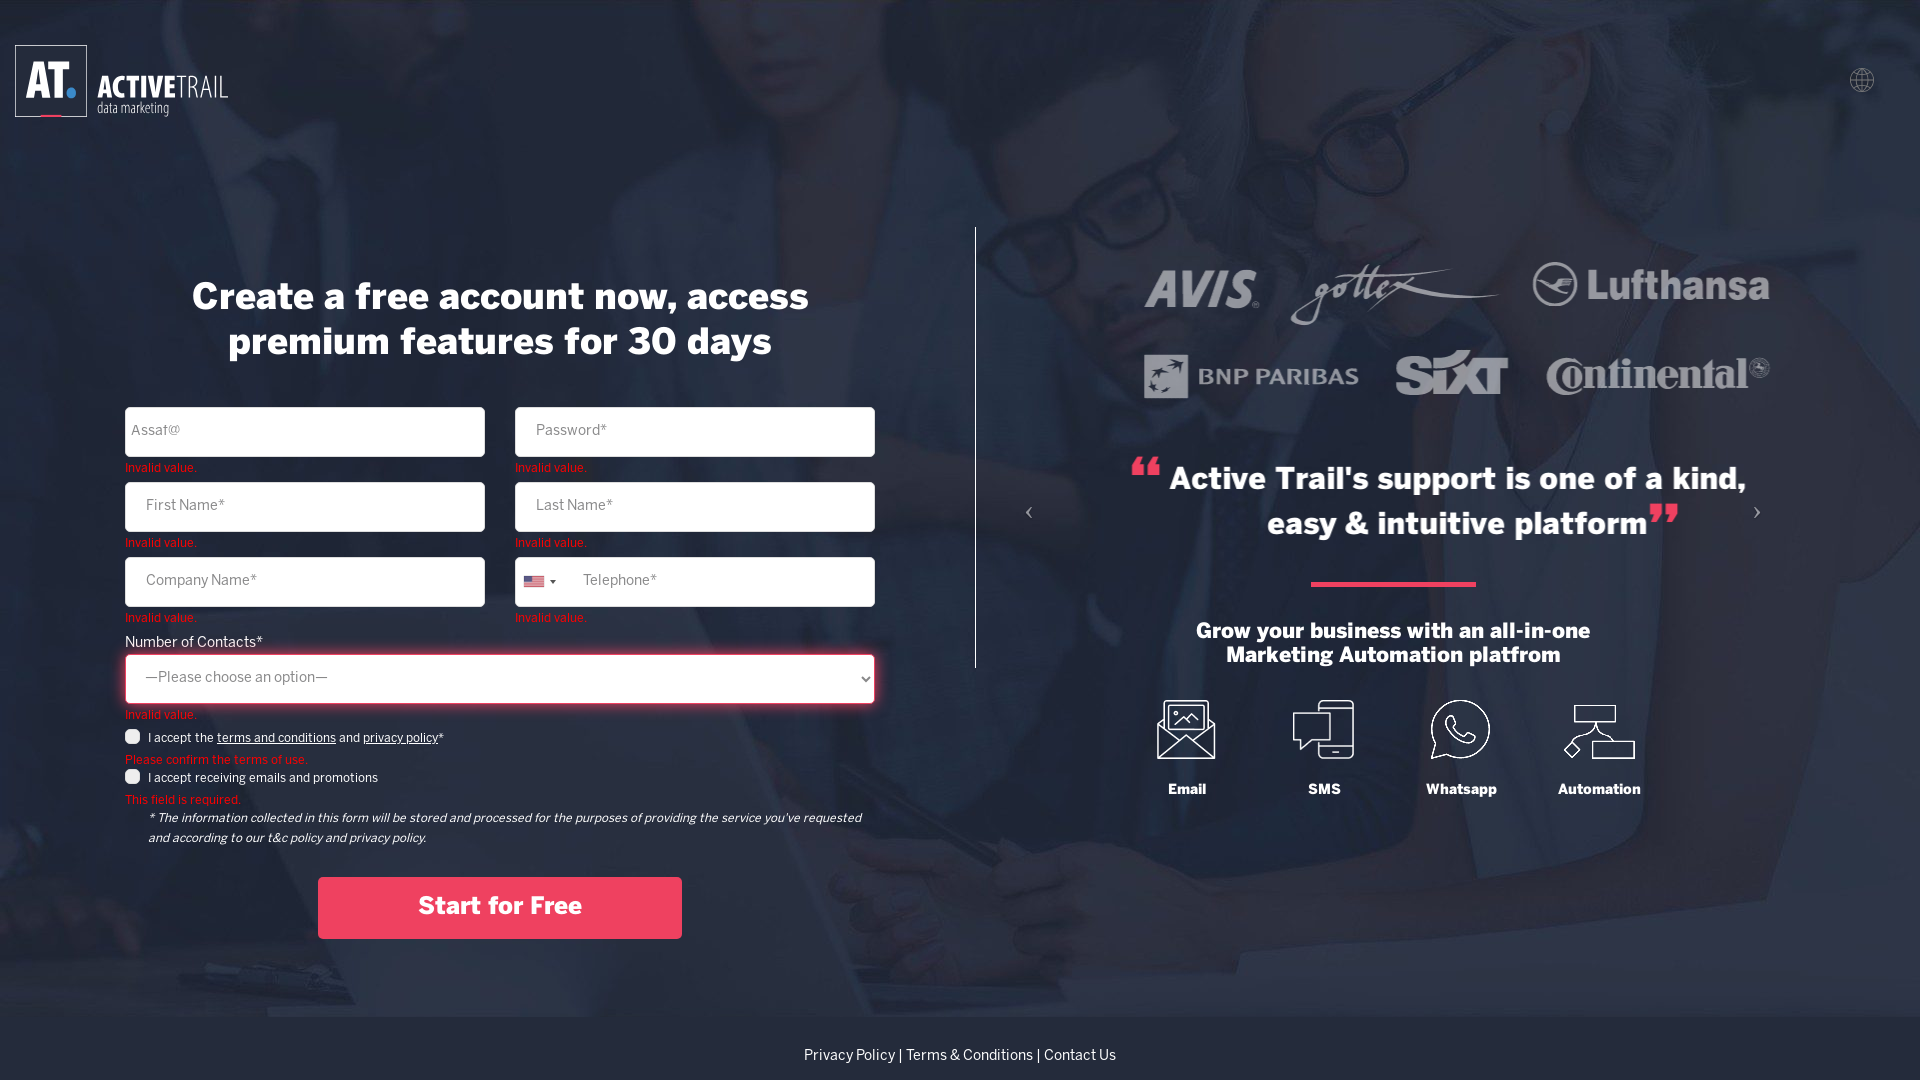

Retrieved error message text: 'Invalid value.'
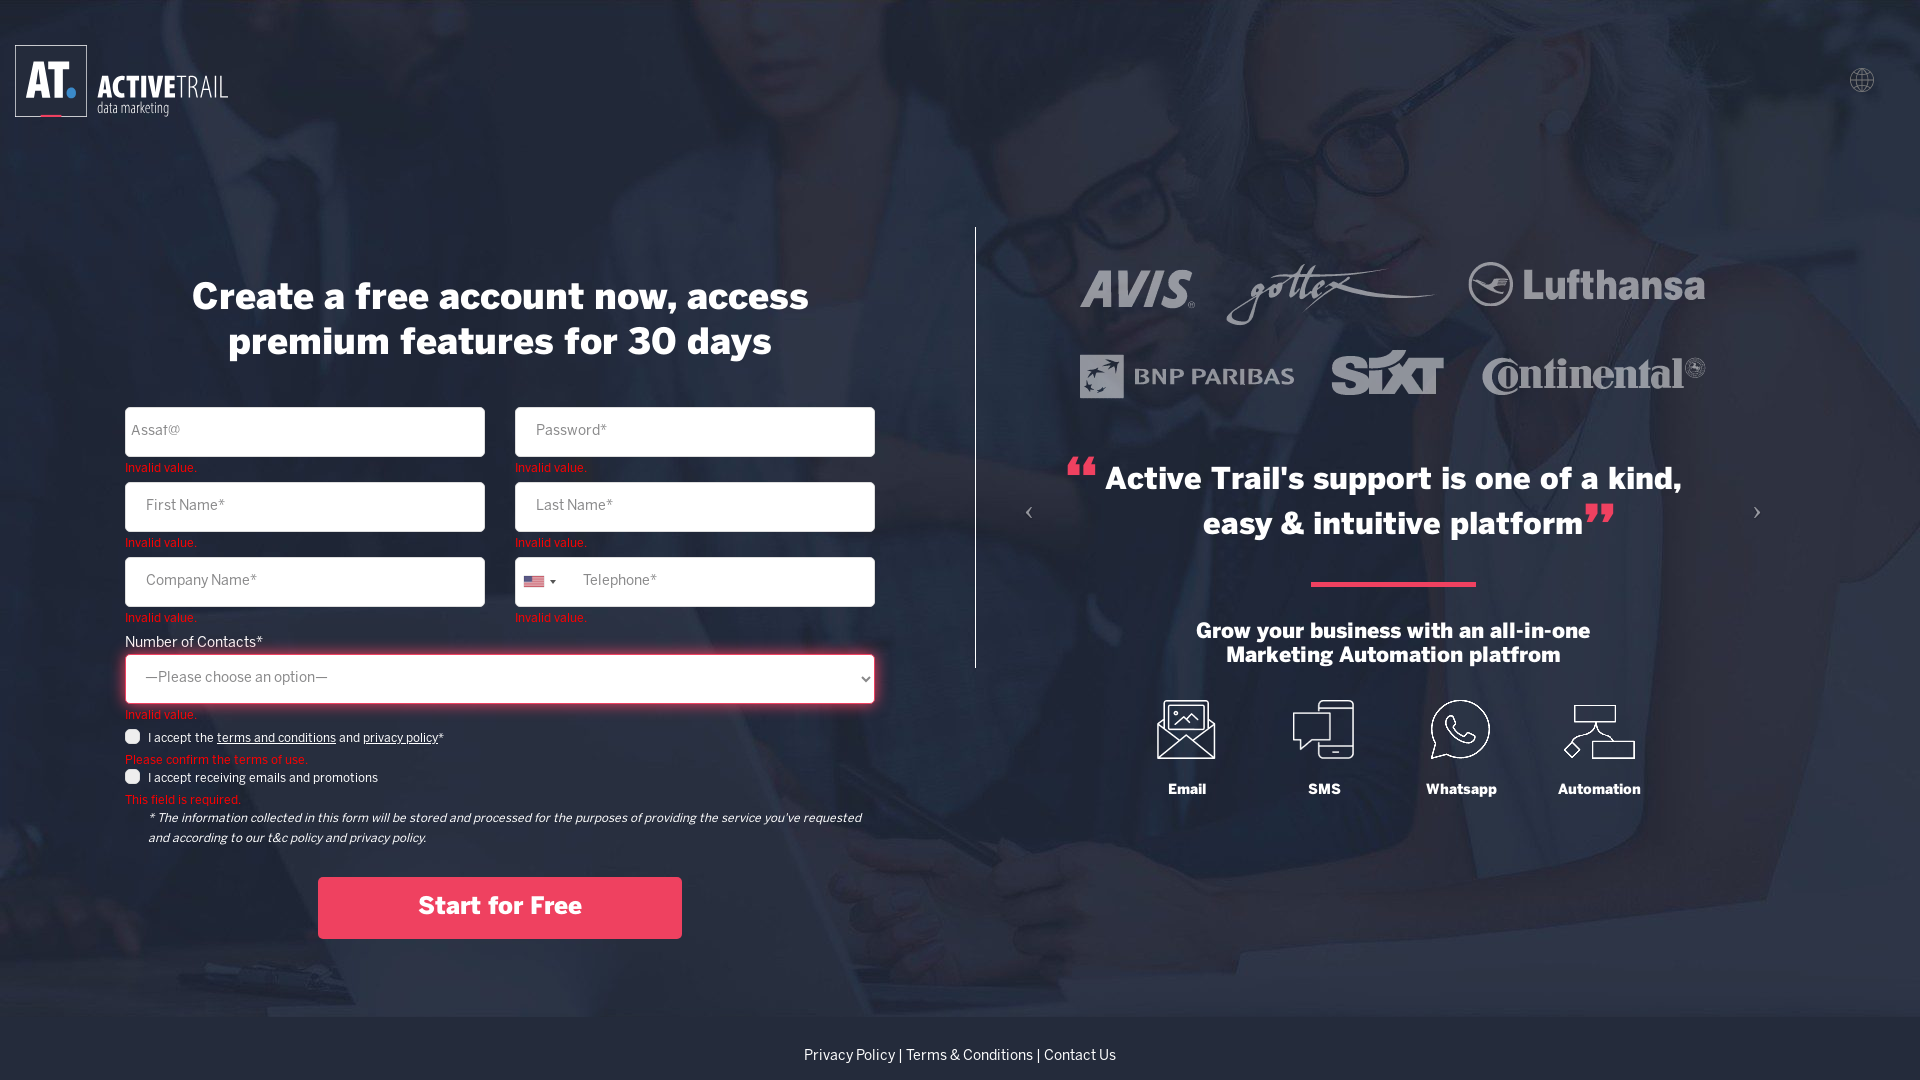

Verified error message is 'Invalid value.'
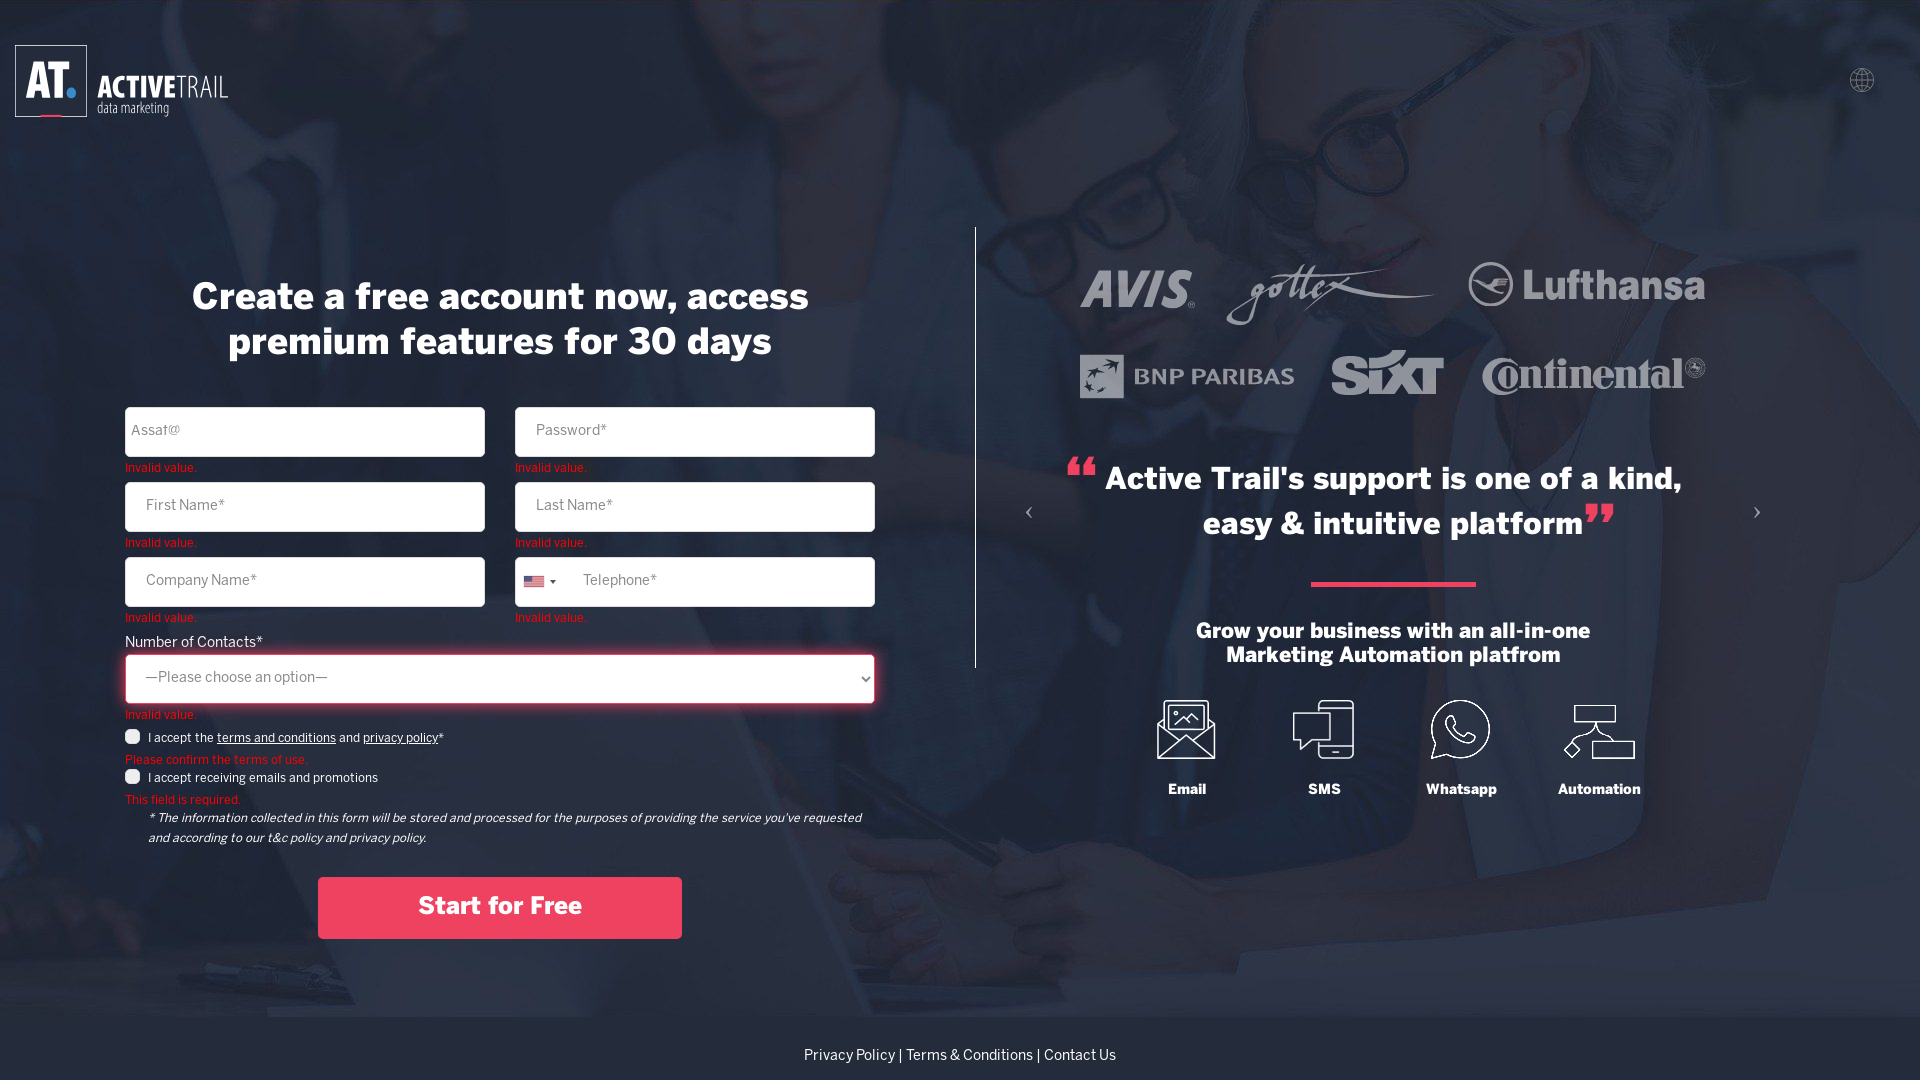

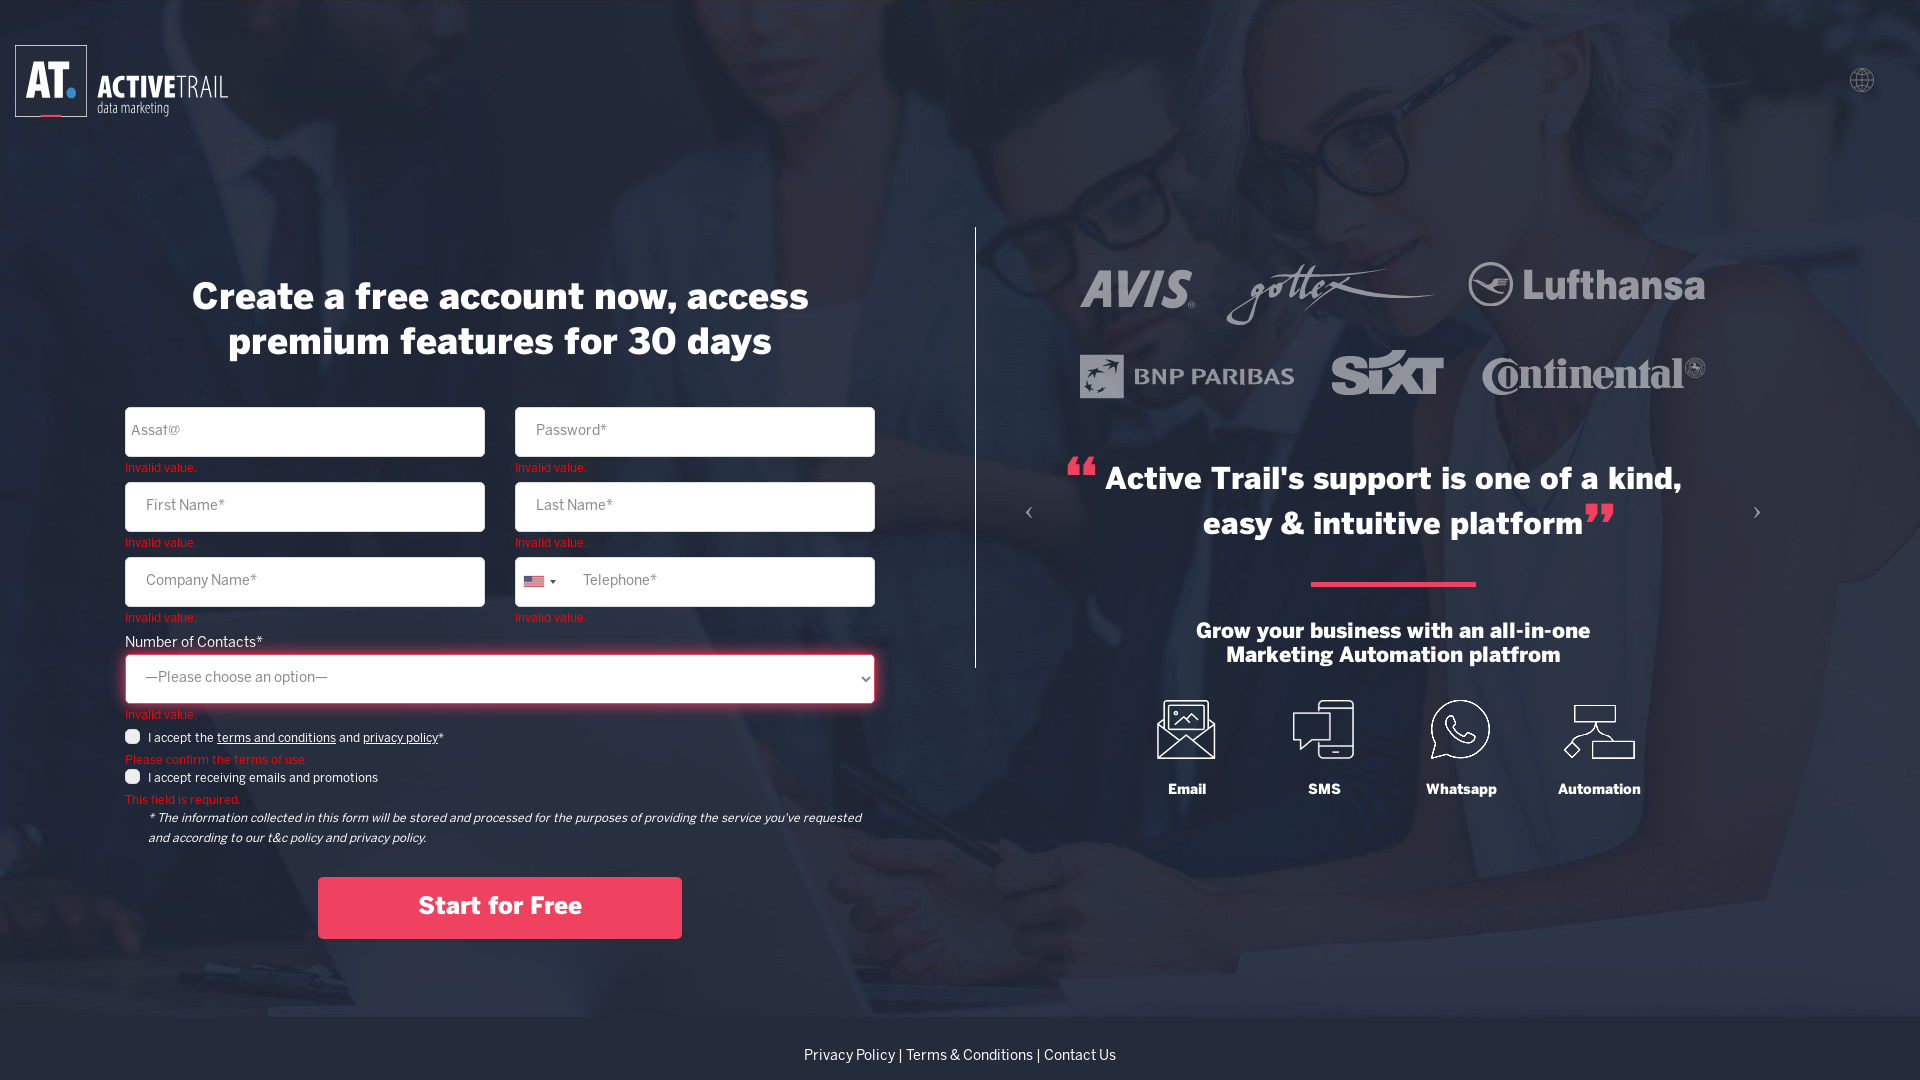